Solves a mathematical captcha by extracting a value from an element attribute, calculating the result, and submitting the form with checkbox selections

Starting URL: http://suninjuly.github.io/get_attribute.html

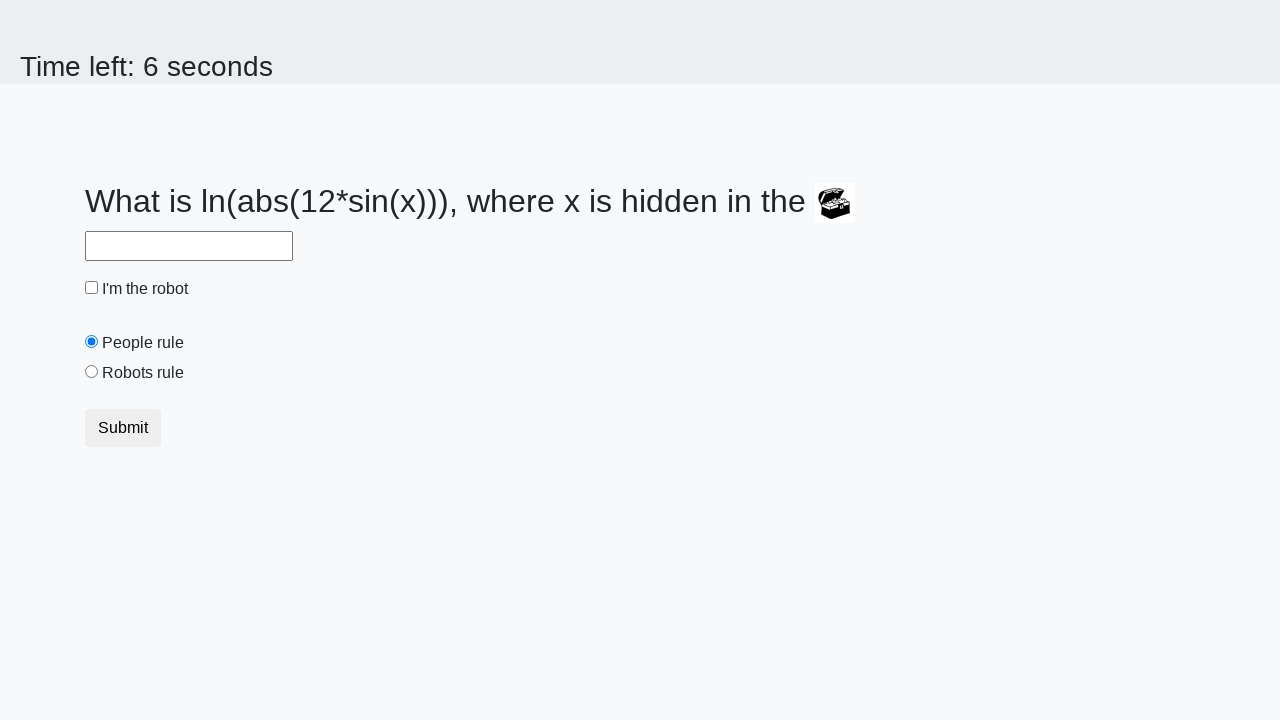

Extracted valuex attribute from element
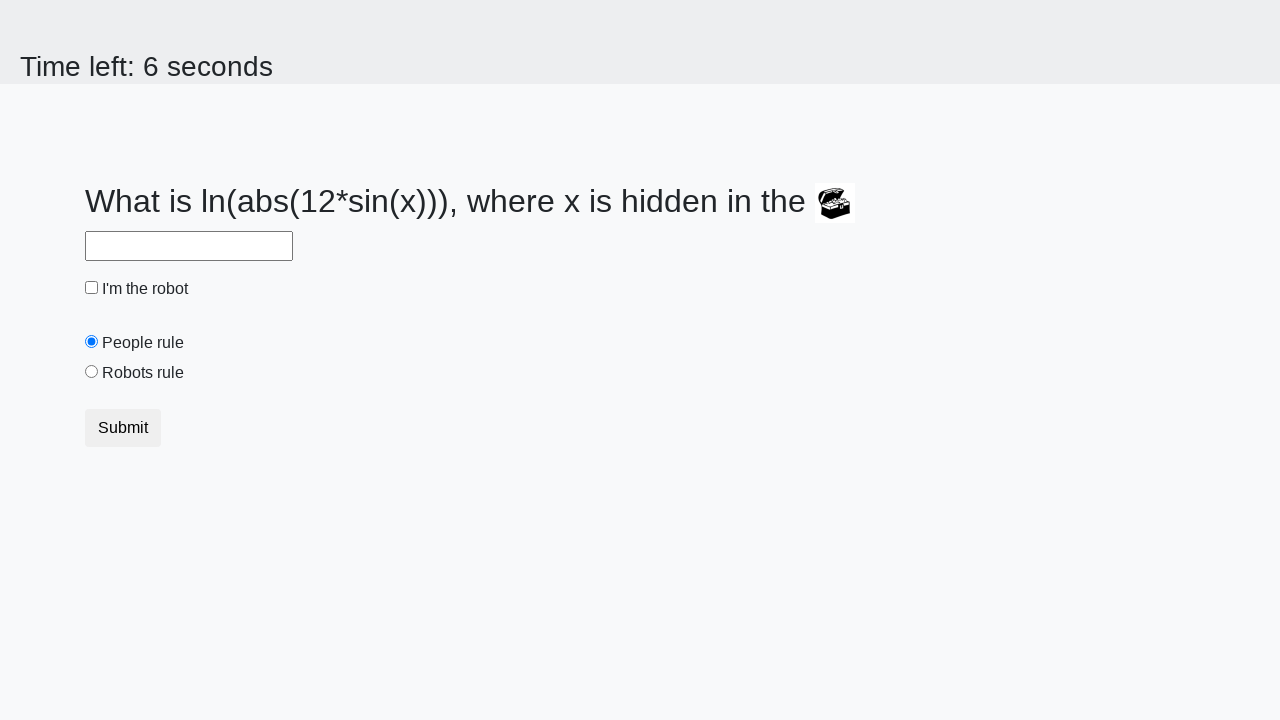

Calculated mathematical captcha result using logarithm and sine functions
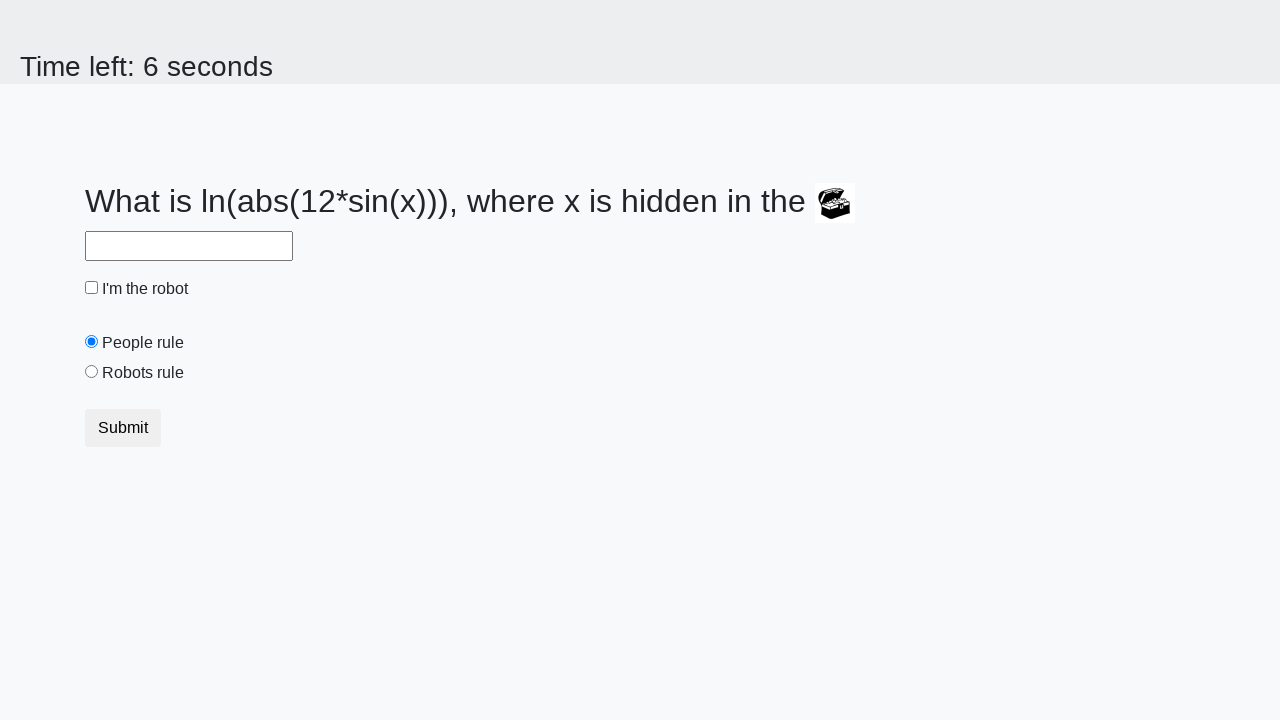

Filled answer field with calculated result on #answer
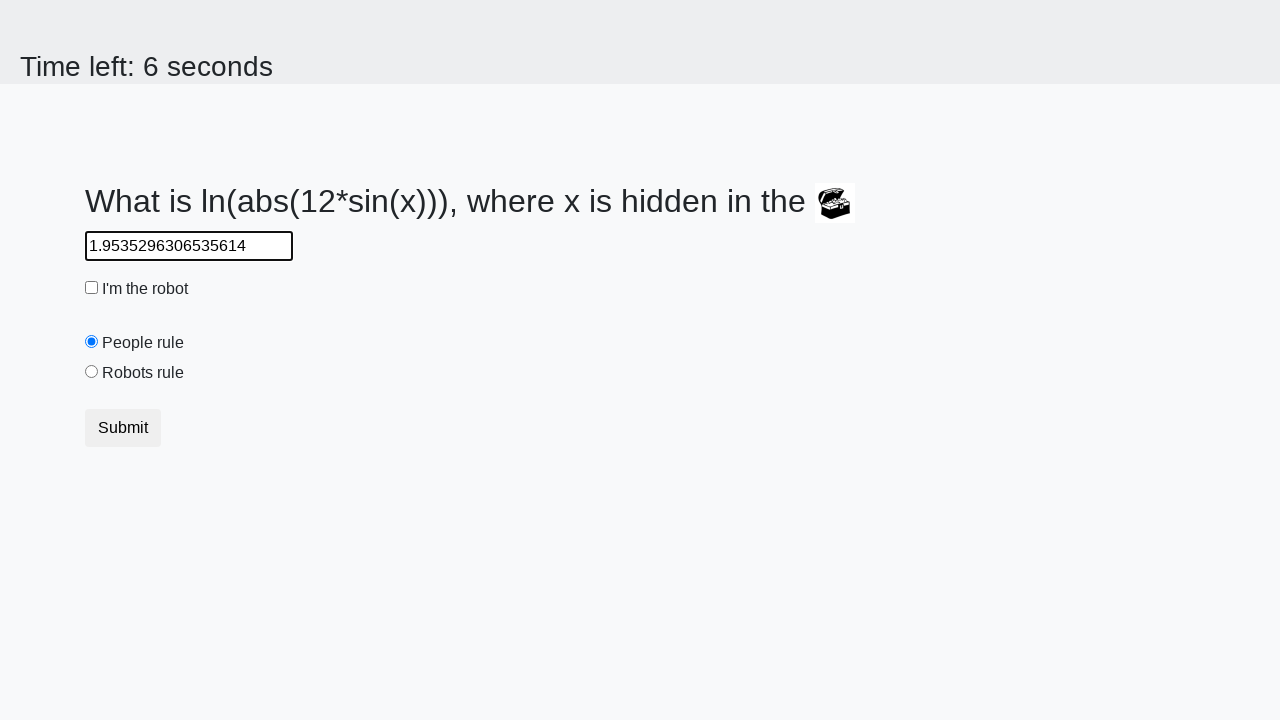

Clicked robot checkbox at (92, 288) on #robotCheckbox
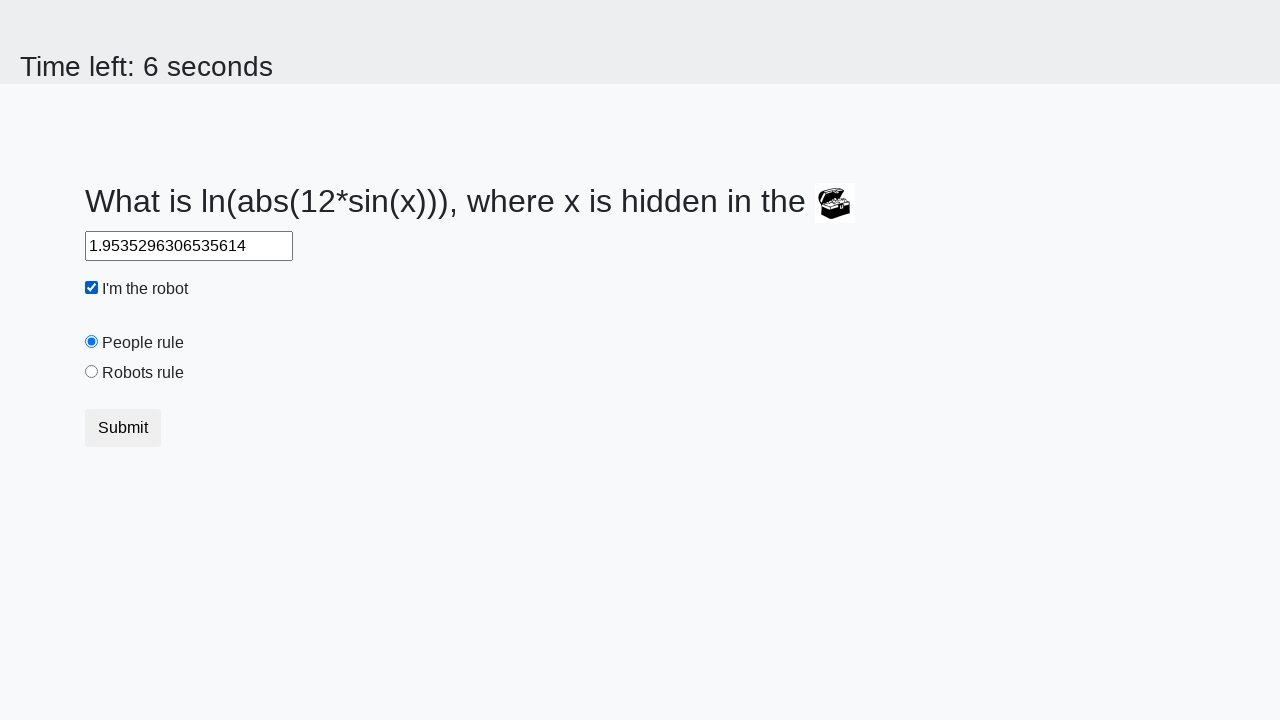

Clicked robots rule radio button at (92, 372) on #robotsRule
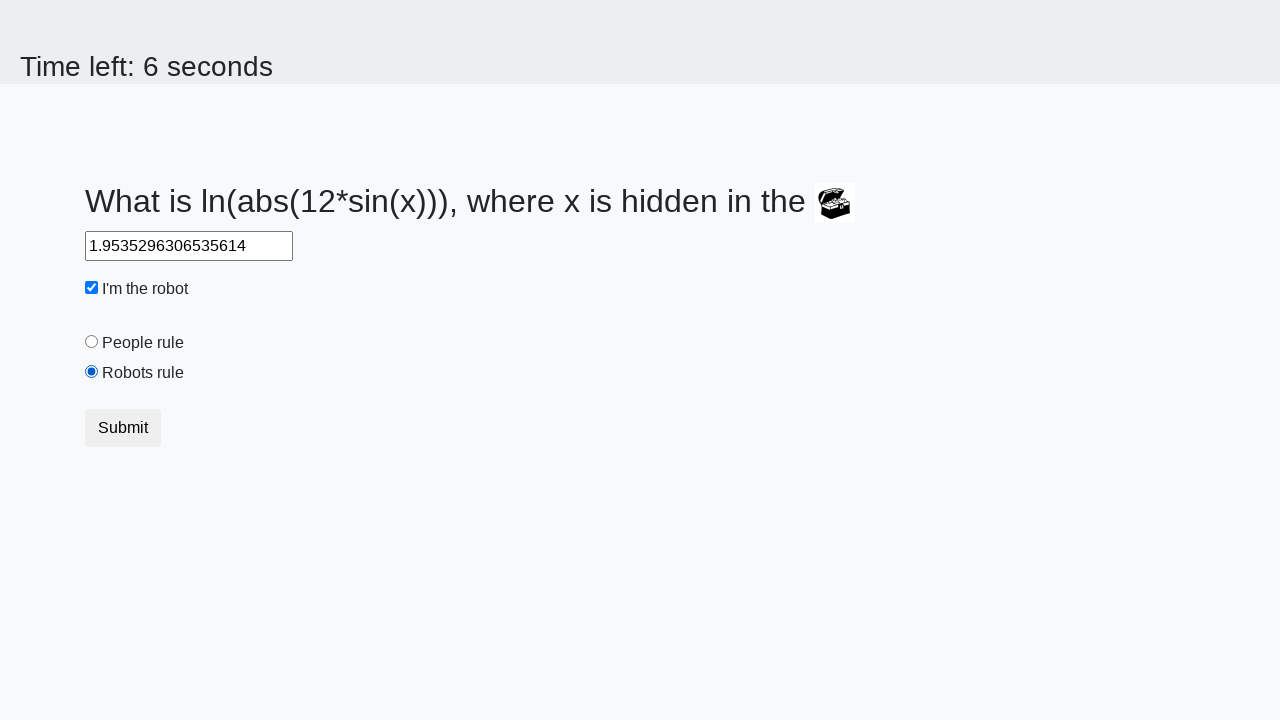

Submitted the form at (123, 428) on button
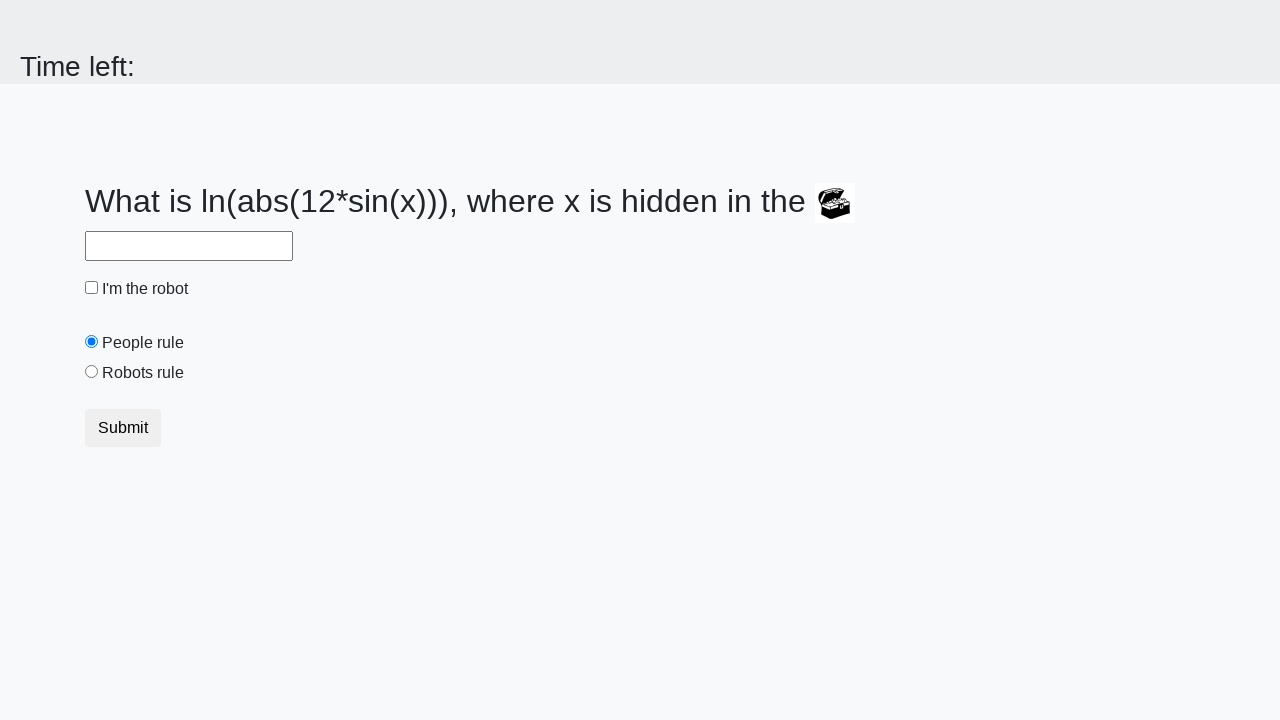

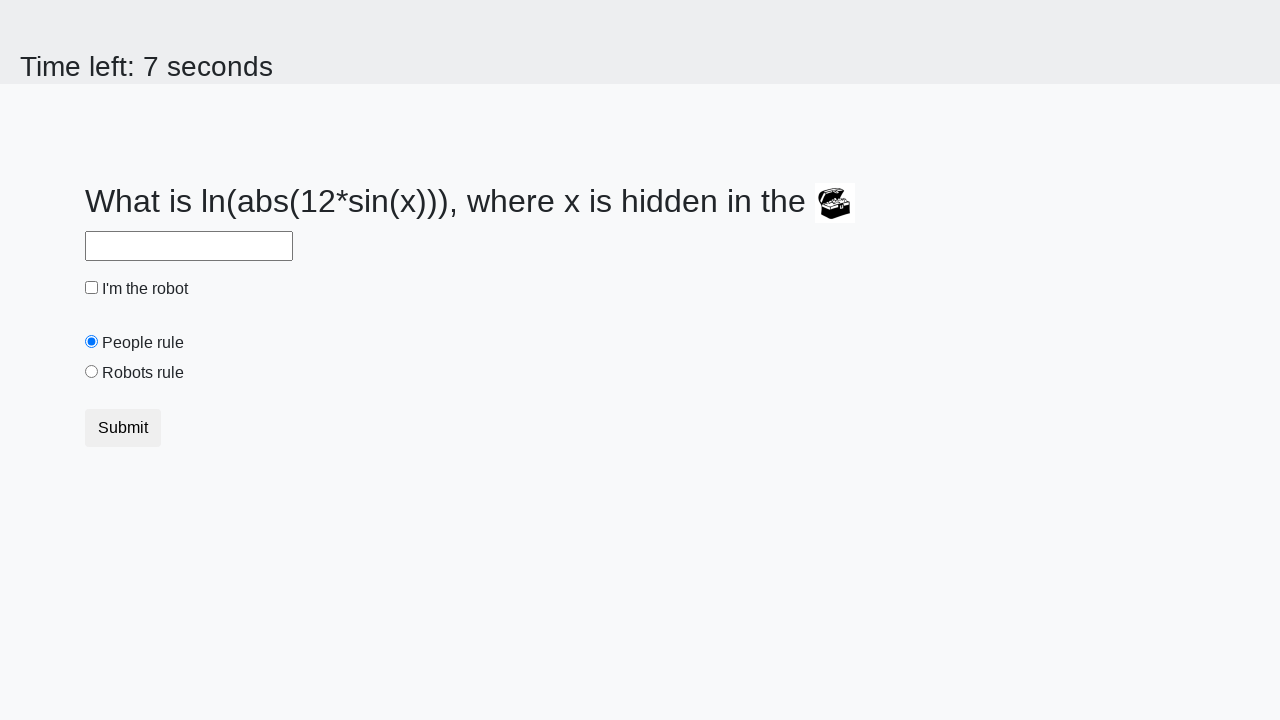